Tests various form controls on an automation practice page including dropdown selection, autocomplete input functionality, and radio button interactions.

Starting URL: https://rahulshettyacademy.com/AutomationPractice/

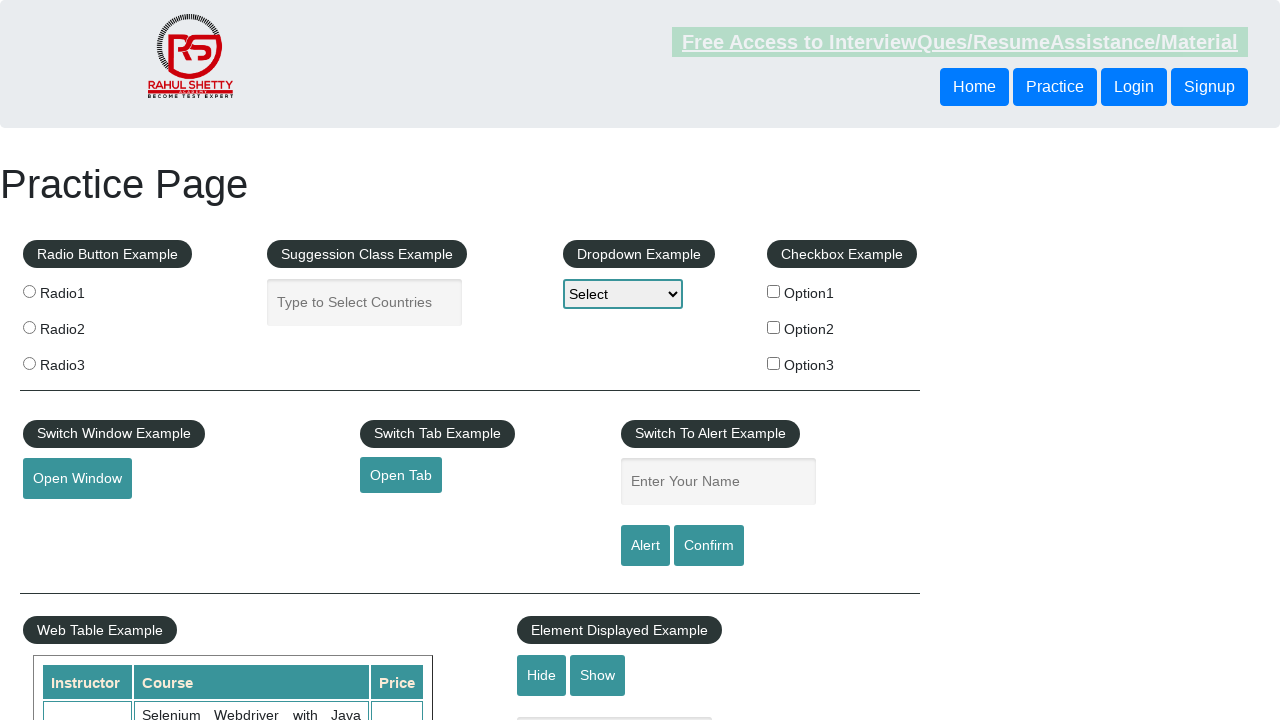

Selected 'Option2' from dropdown by visible text on #dropdown-class-example
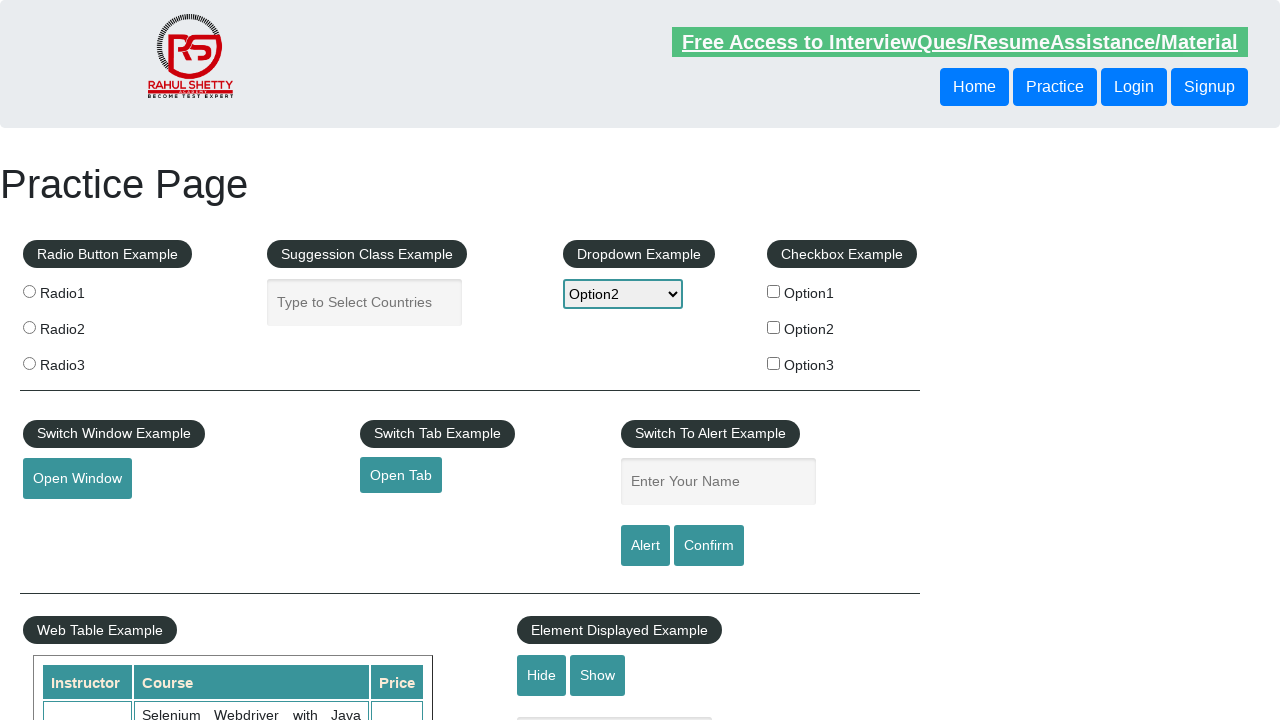

Dropdown element became visible
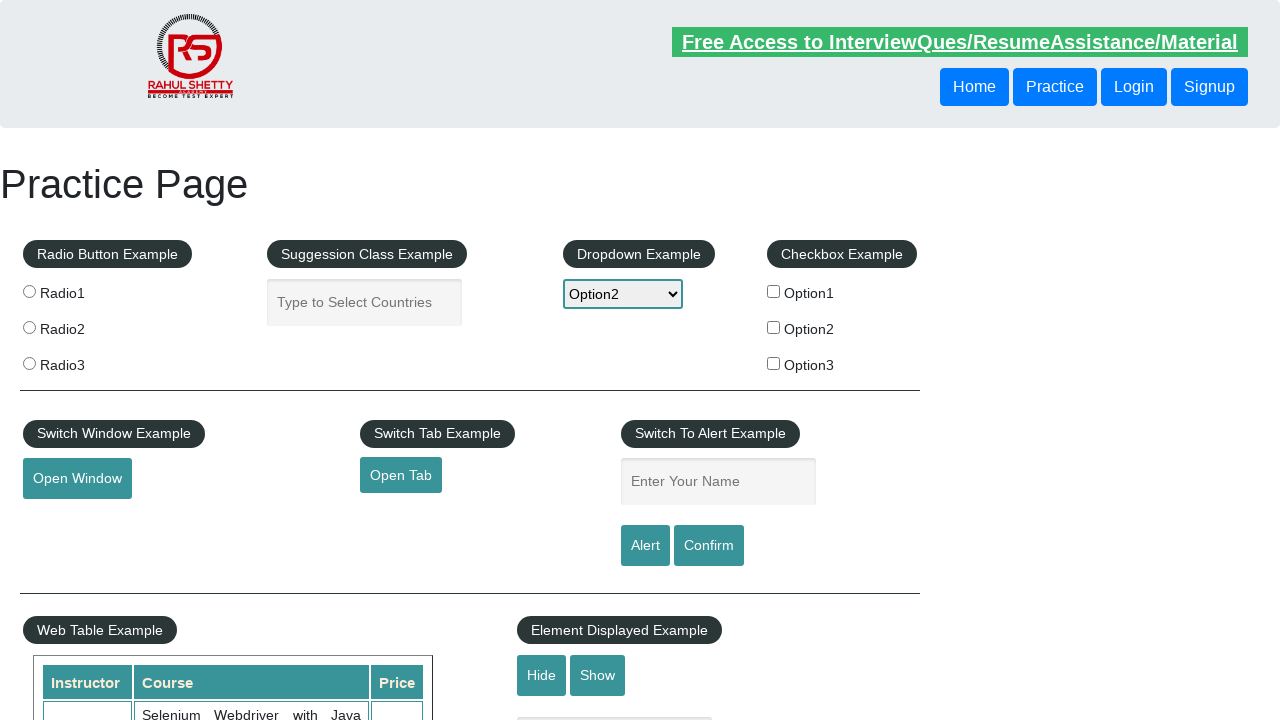

Selected 'option1' from dropdown by value on #dropdown-class-example
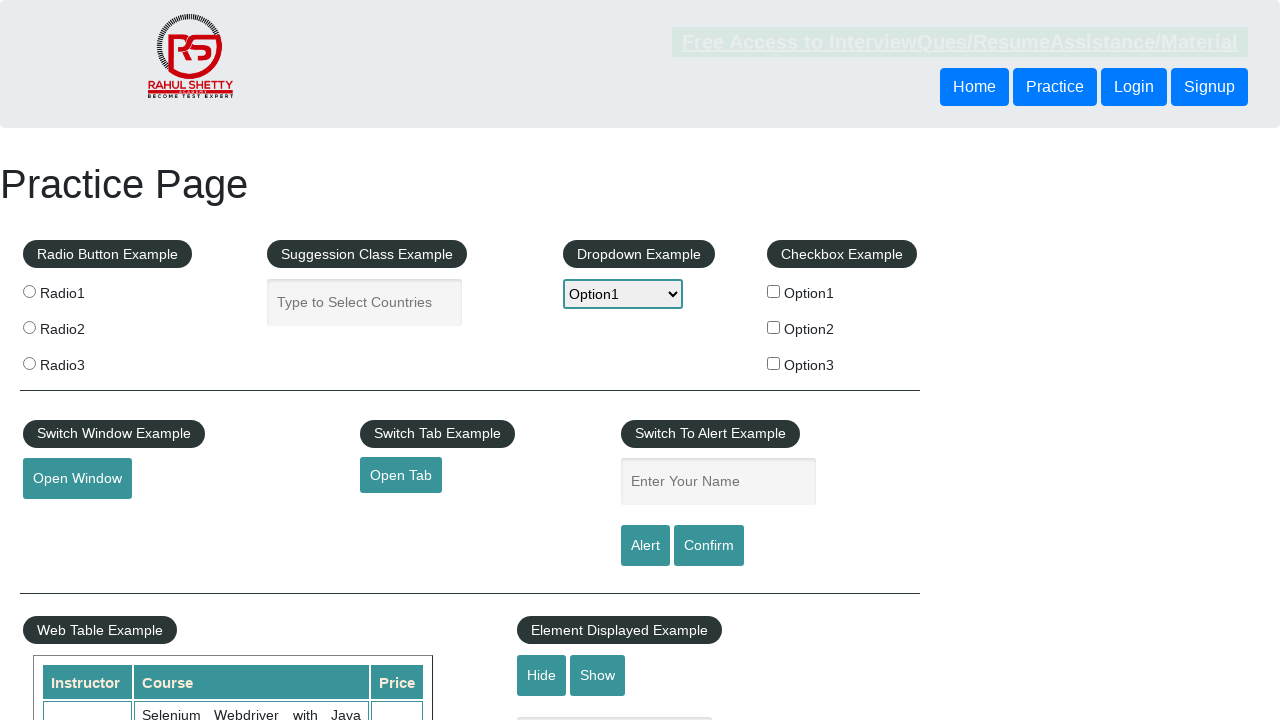

Retrieved all dropdown options
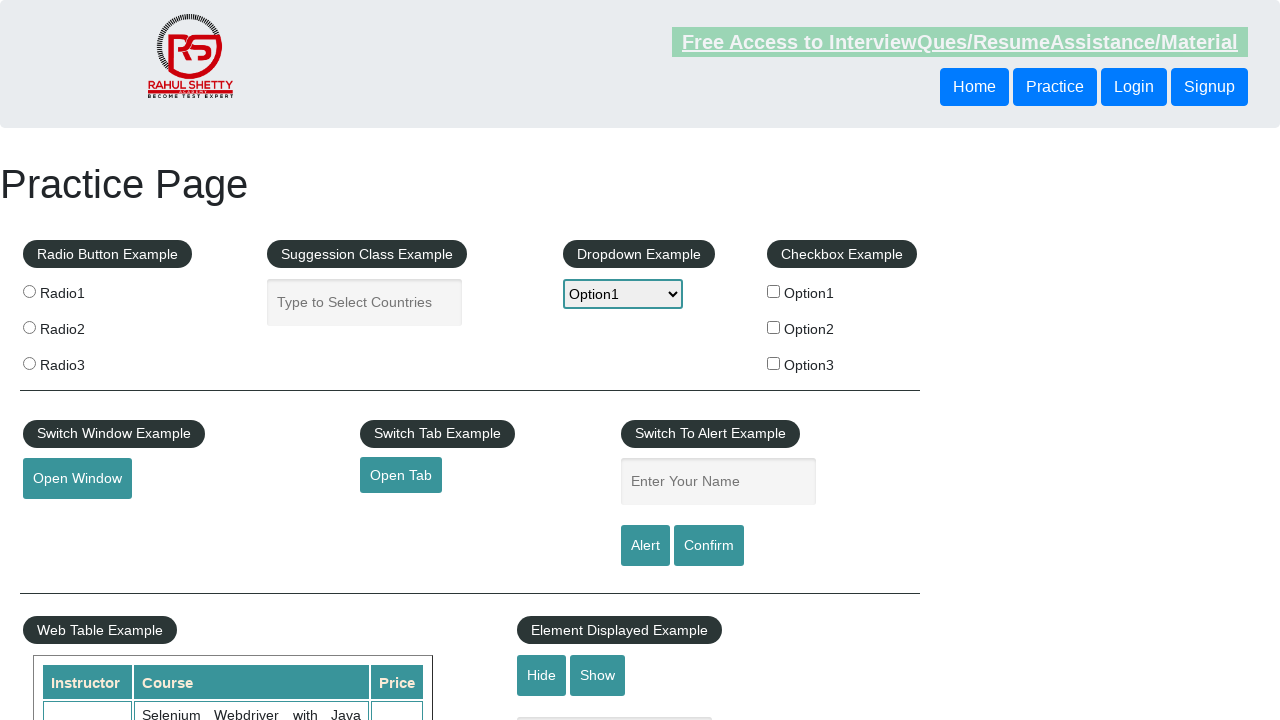

Found and selected 'Option2' from dropdown options on #dropdown-class-example
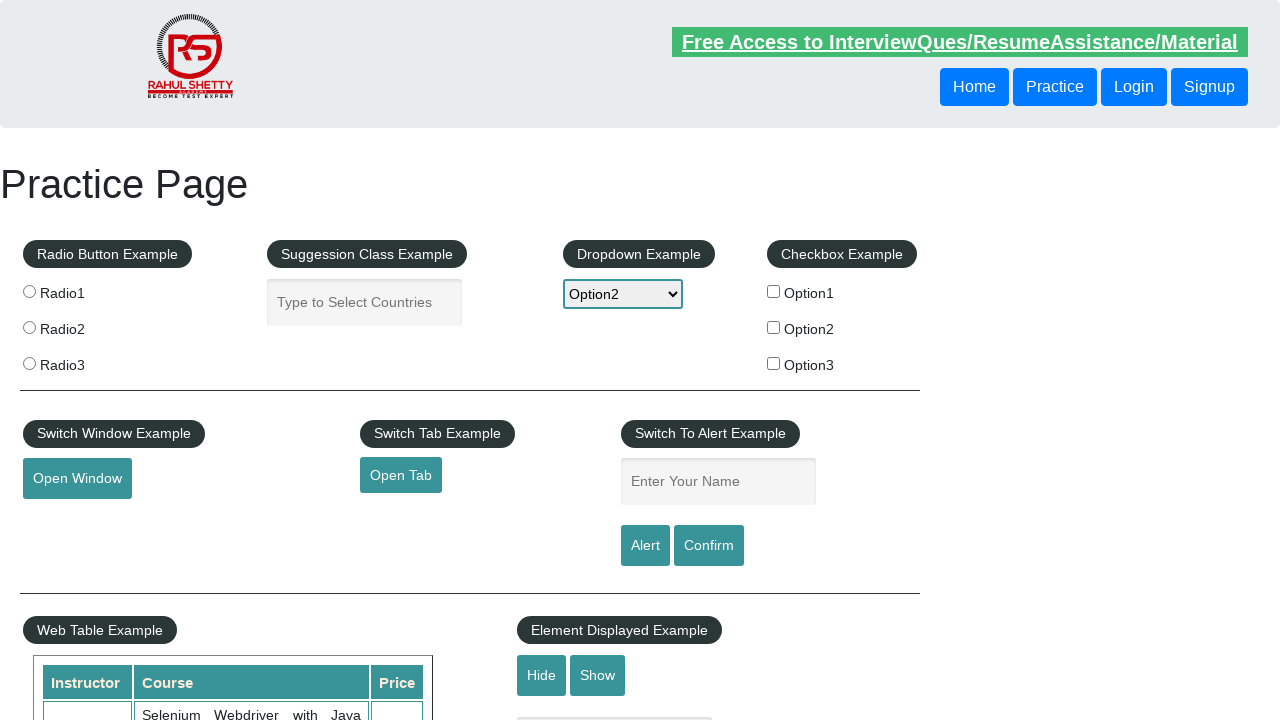

Autocomplete input field became visible
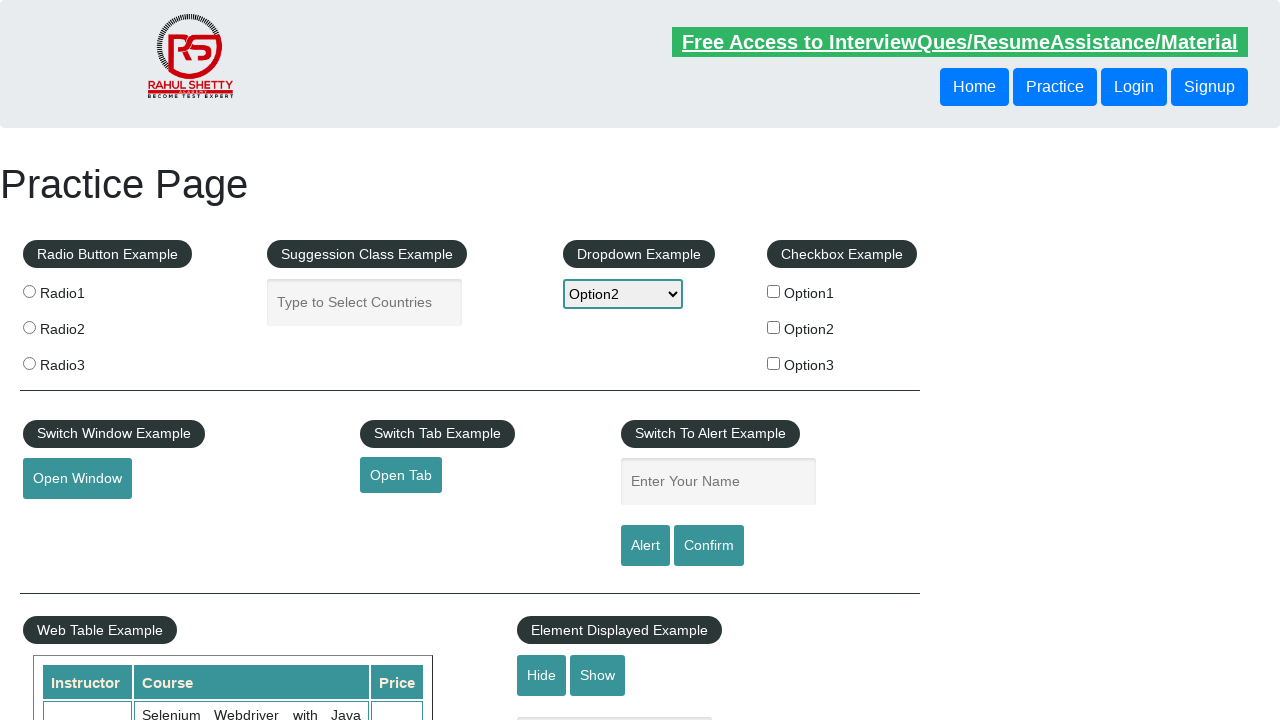

Typed 'Ind' into autocomplete input field on //input[@id='autocomplete']
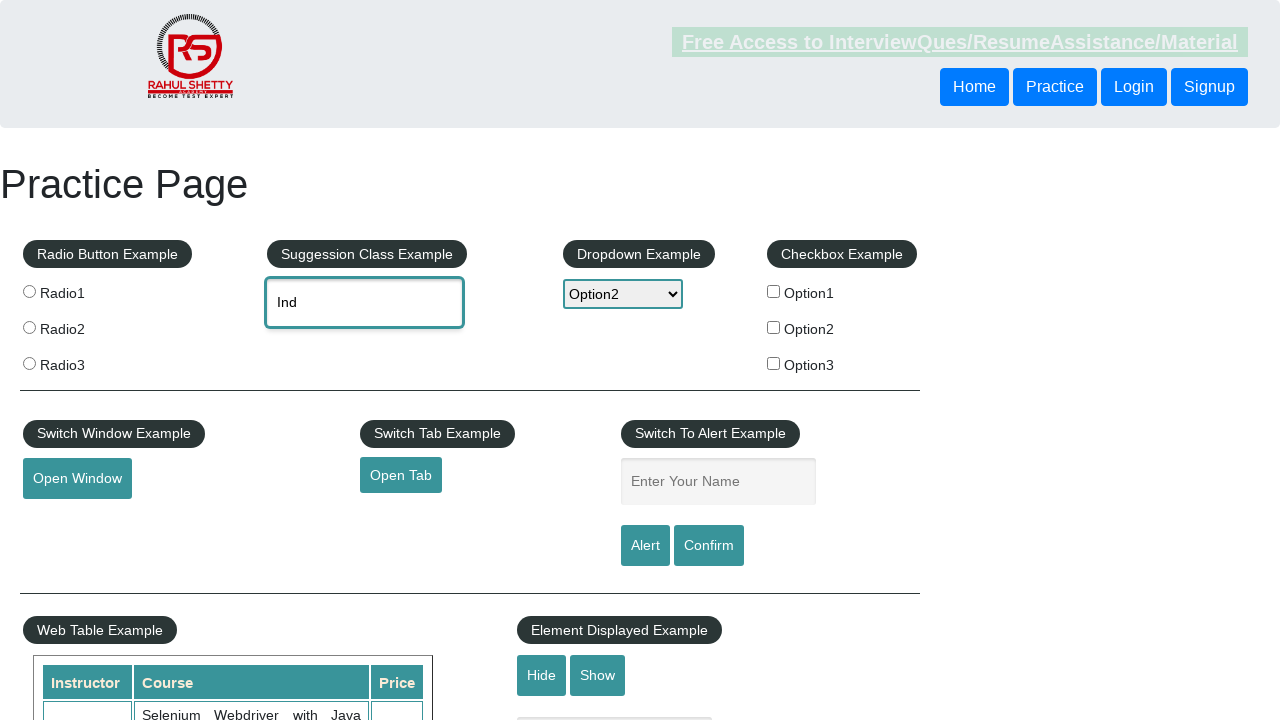

Autocomplete suggestions dropdown appeared
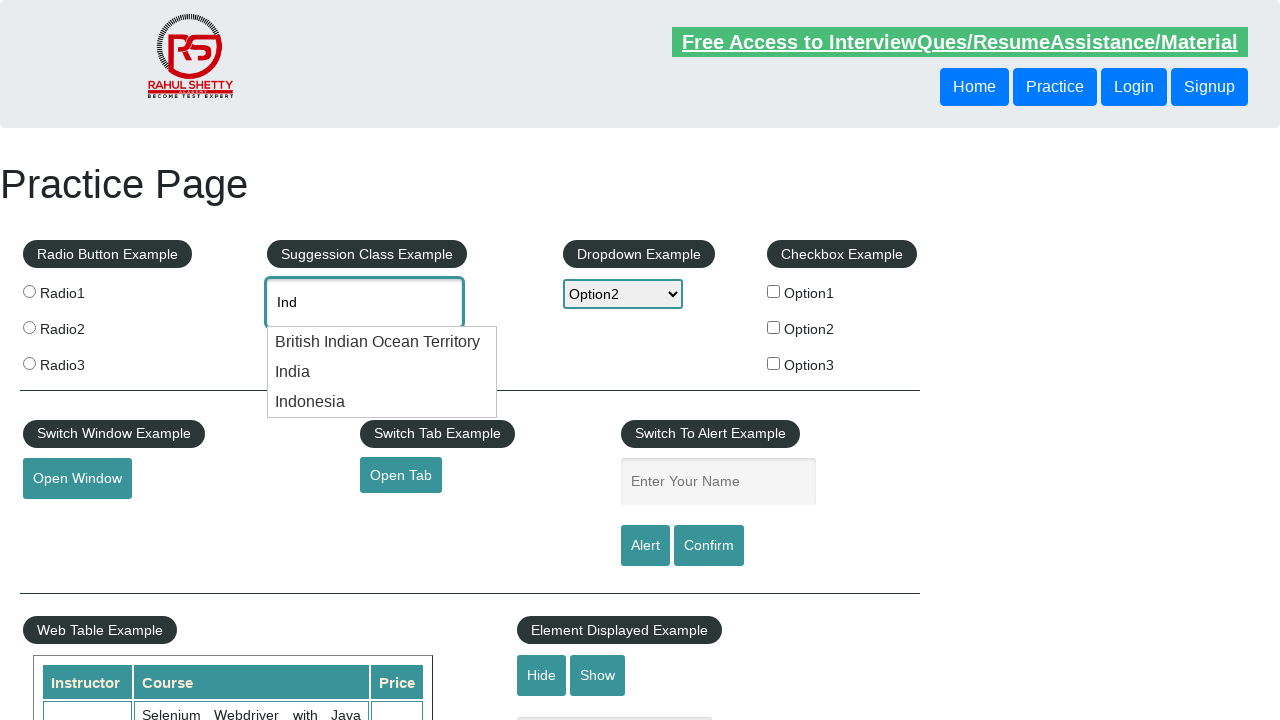

Retrieved all autocomplete suggestion options
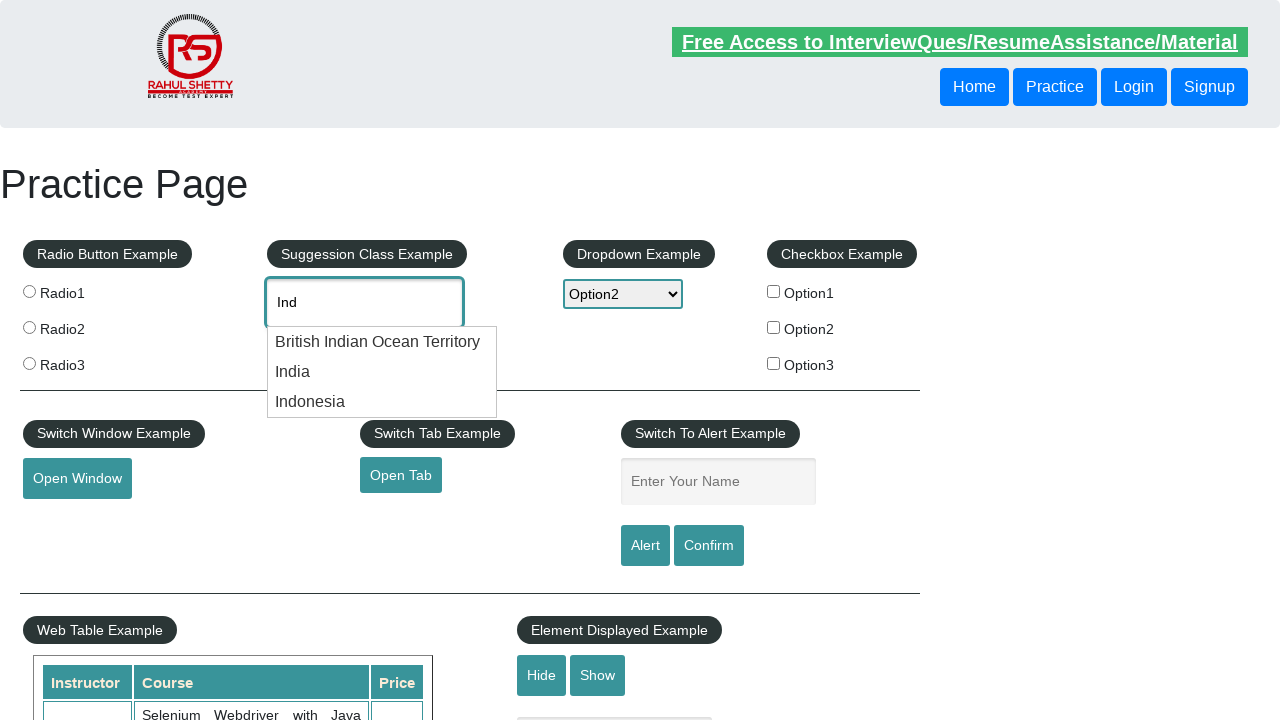

Clicked 'India' from autocomplete suggestions at (382, 372) on xpath=//ul[contains(@class,'ui-autocomplete')]/descendant::div >> nth=1
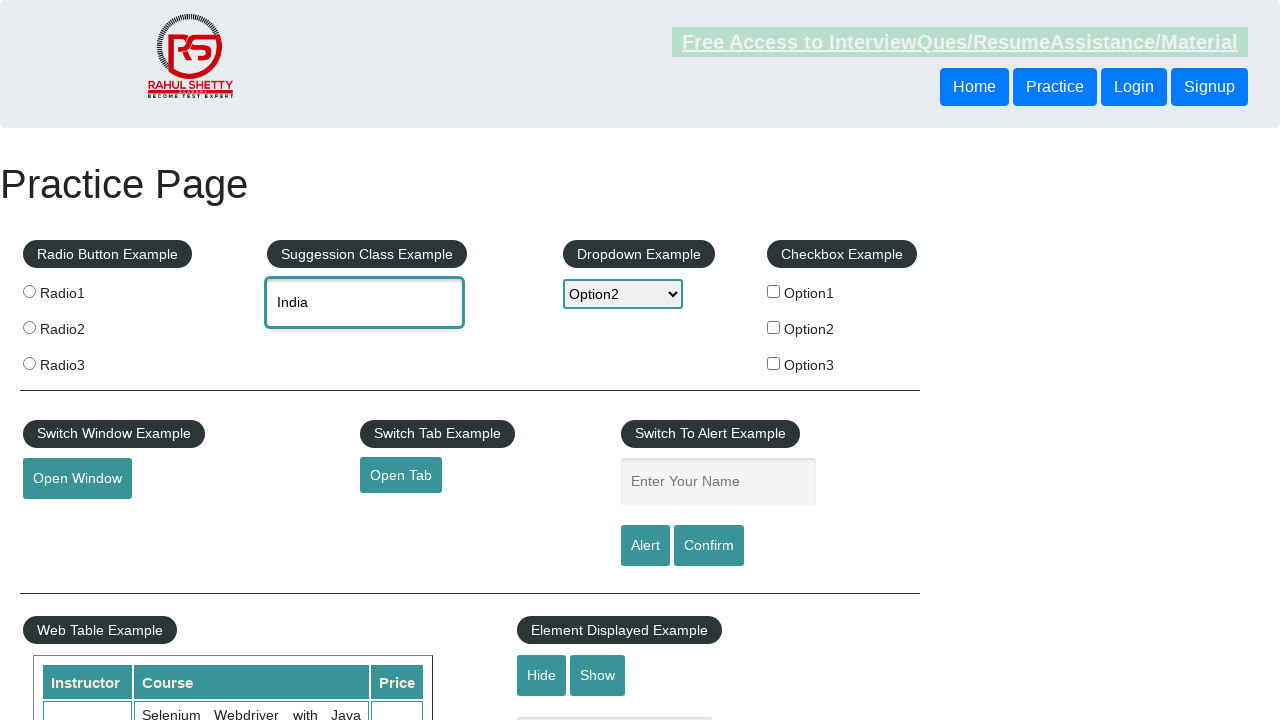

Retrieved all radio buttons on the form
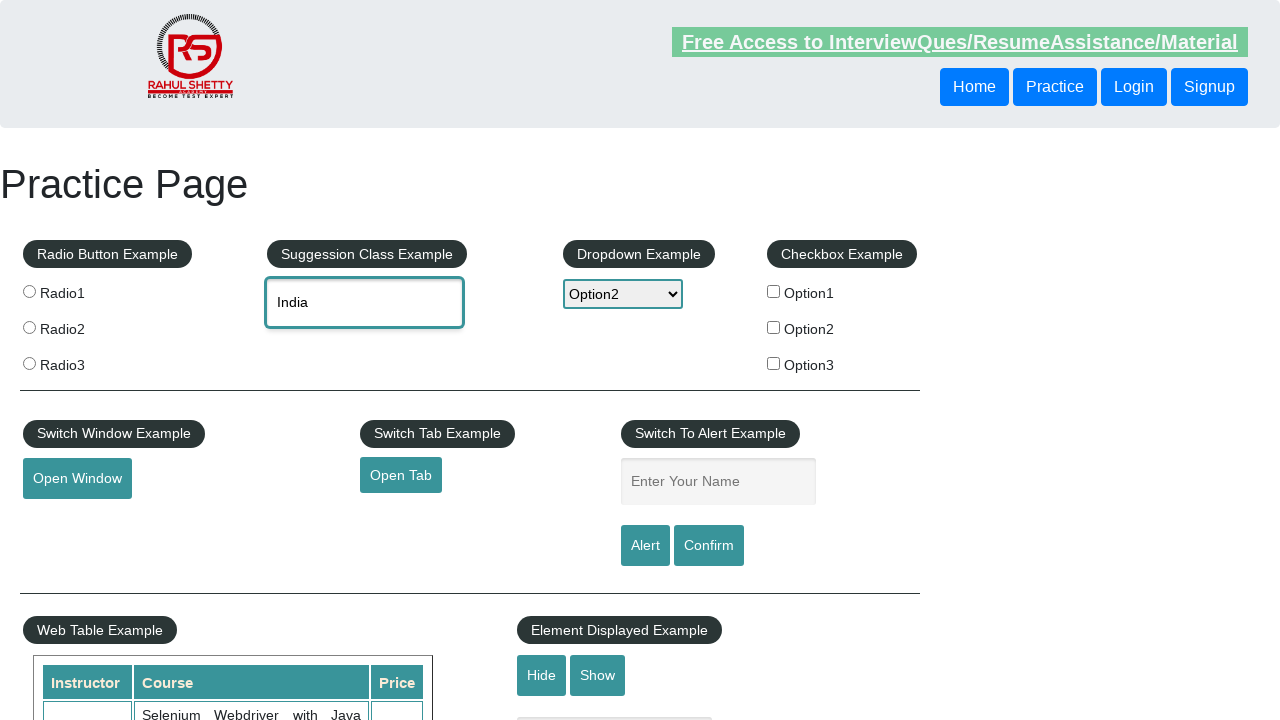

Clicked a radio button at (29, 291) on .radioButton >> nth=0
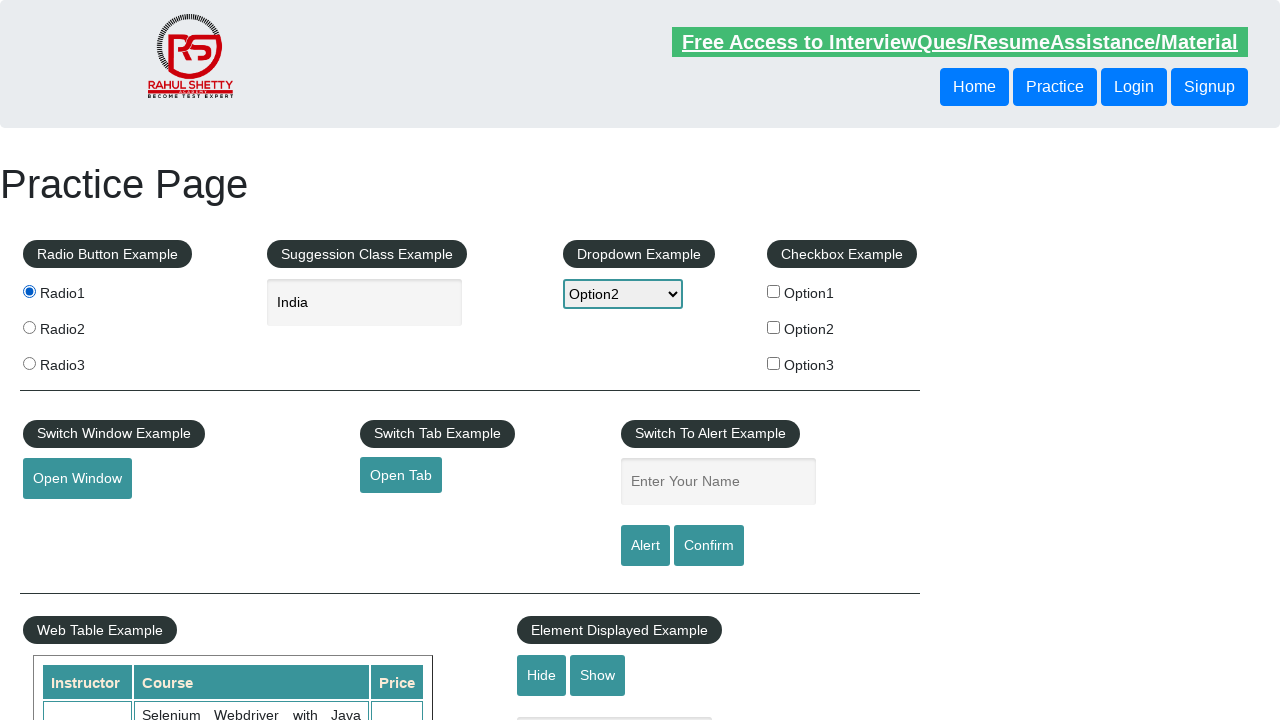

Waited 500ms for radio button selection to register
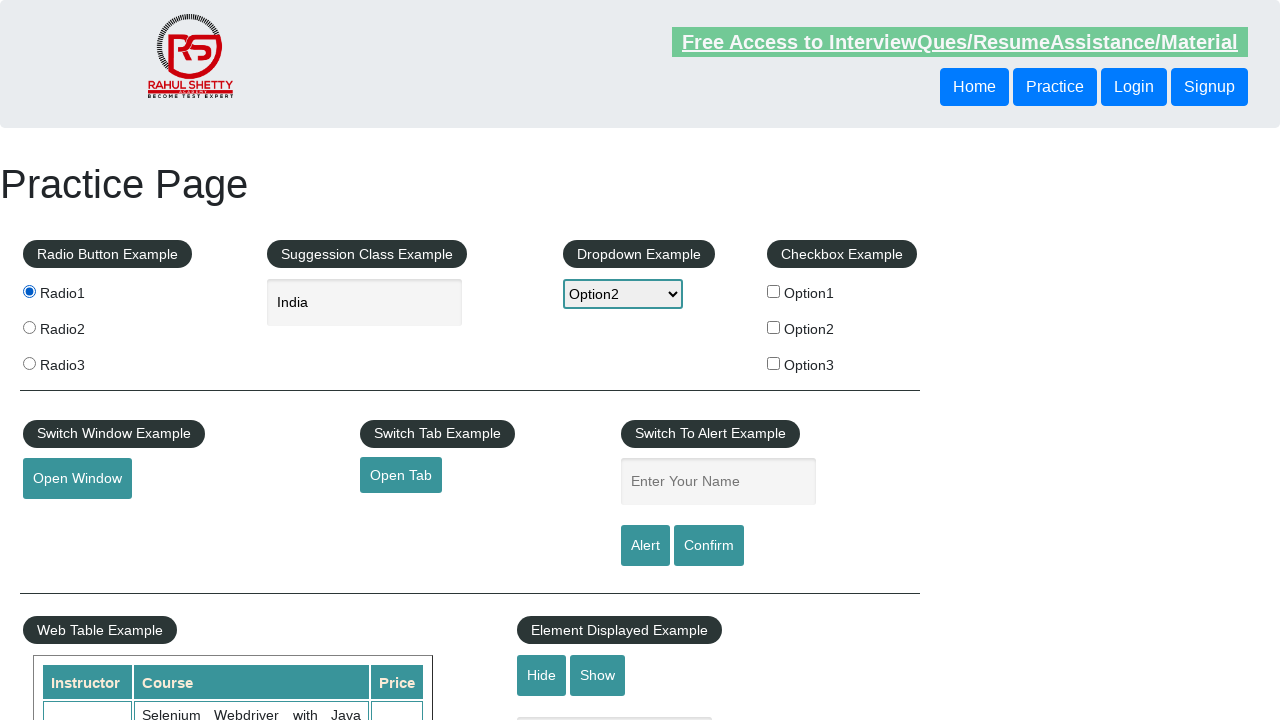

Clicked a radio button at (29, 327) on .radioButton >> nth=1
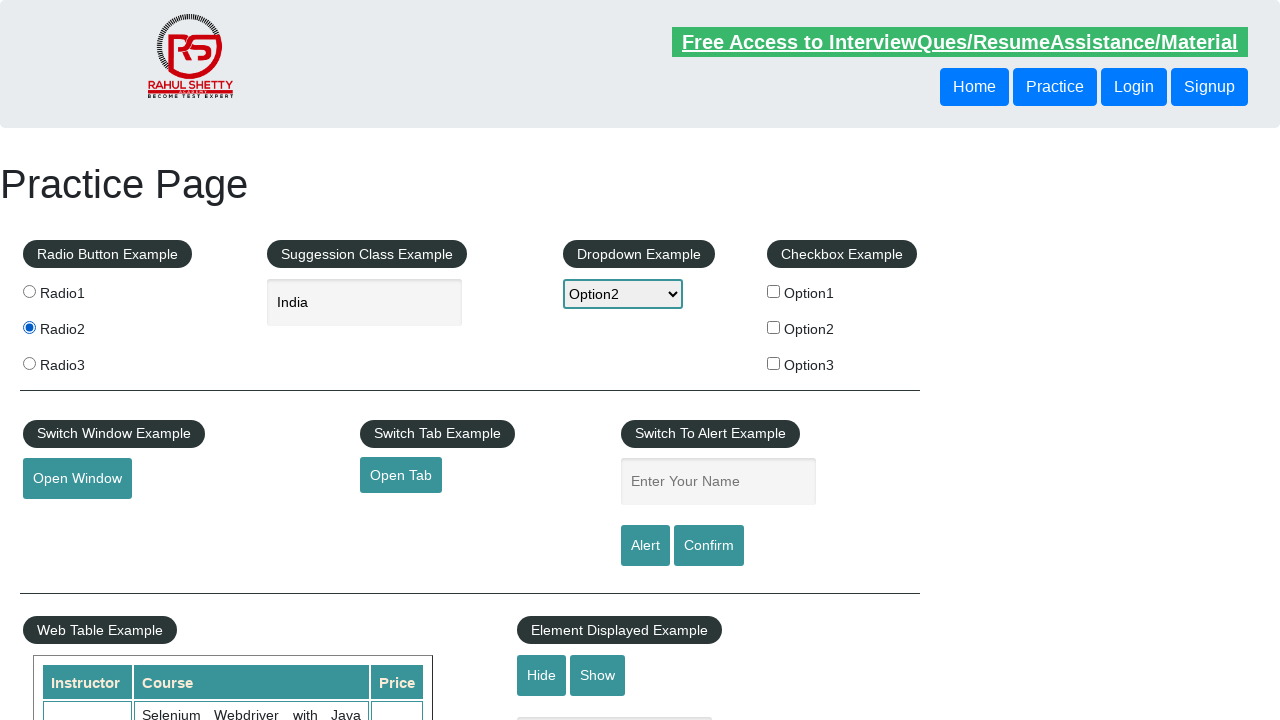

Waited 500ms for radio button selection to register
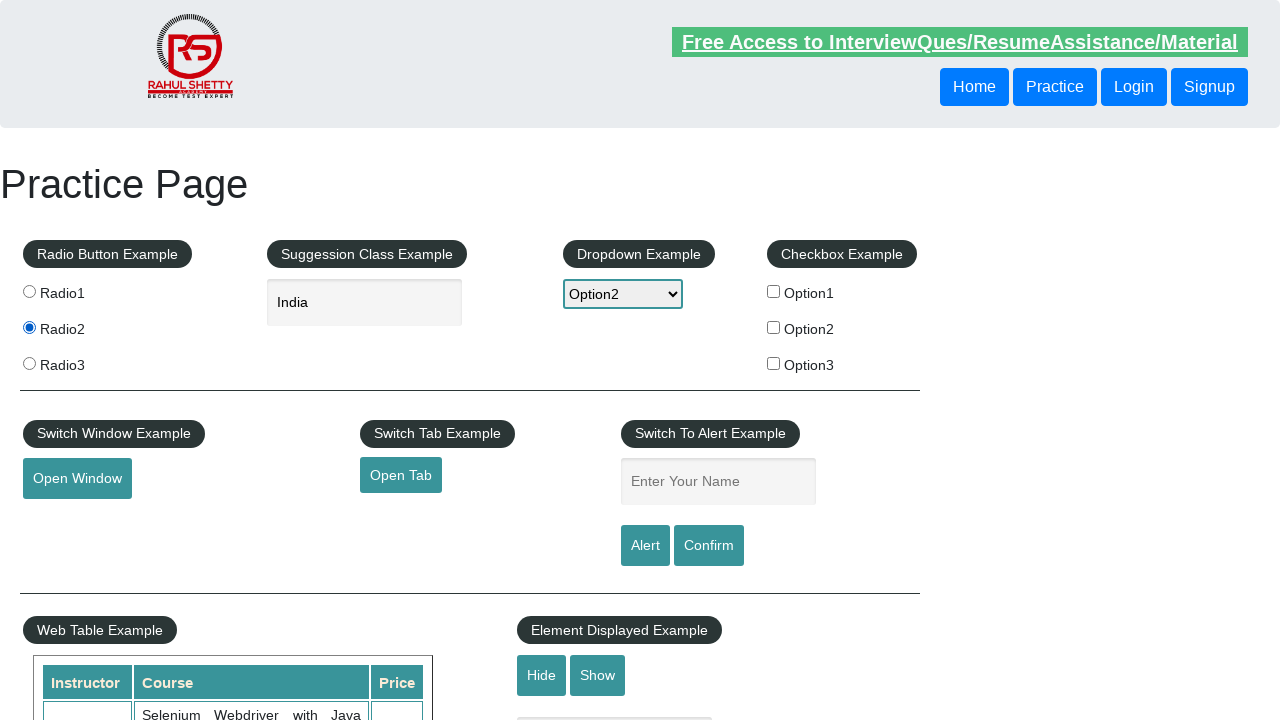

Clicked a radio button at (29, 363) on .radioButton >> nth=2
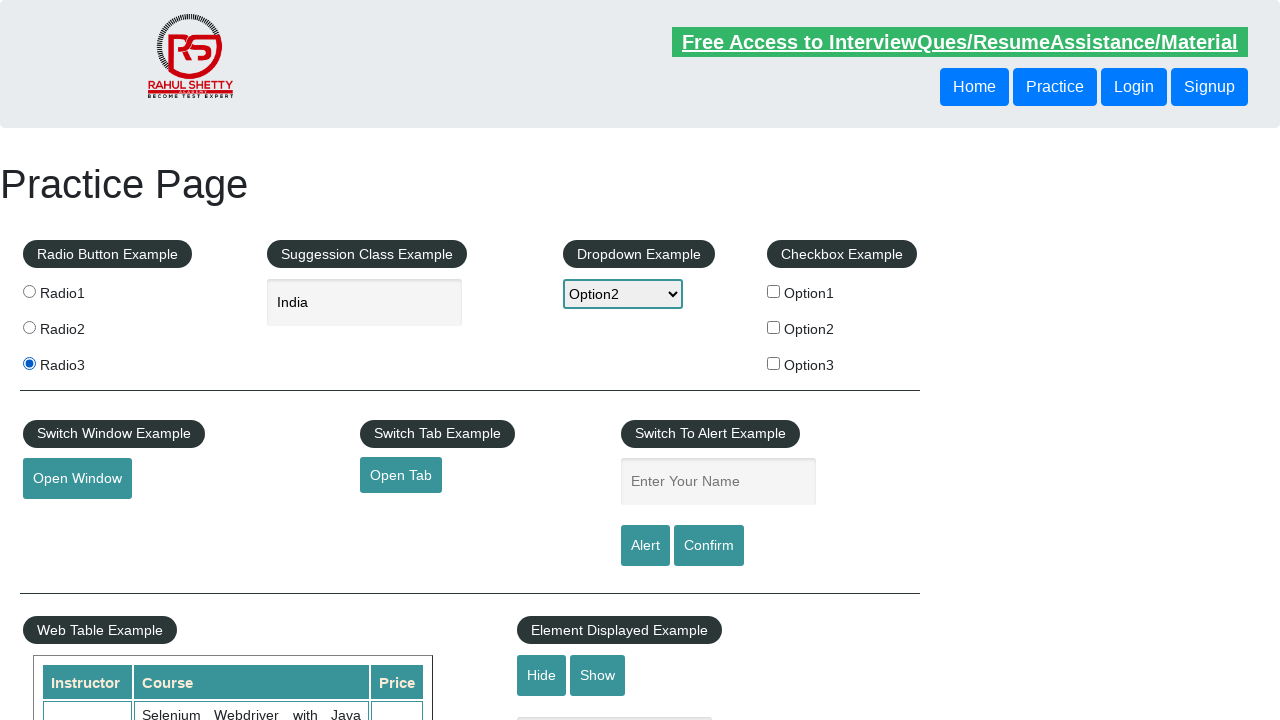

Waited 500ms for radio button selection to register
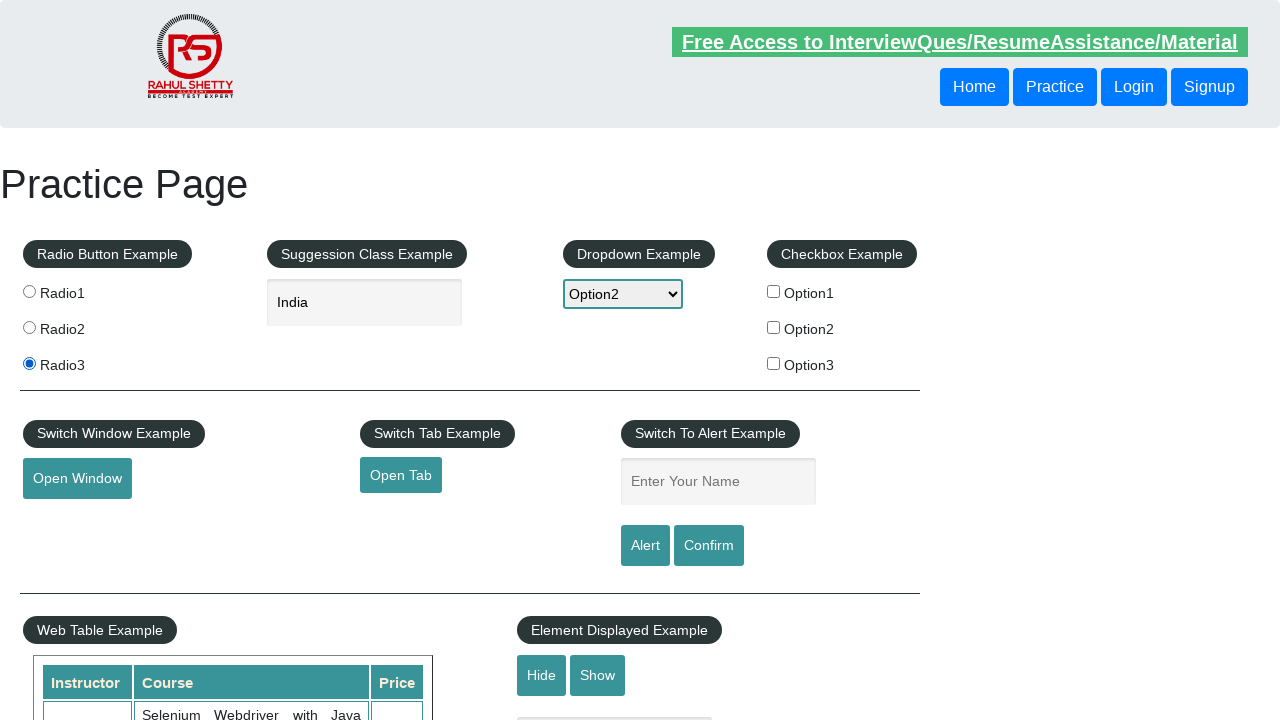

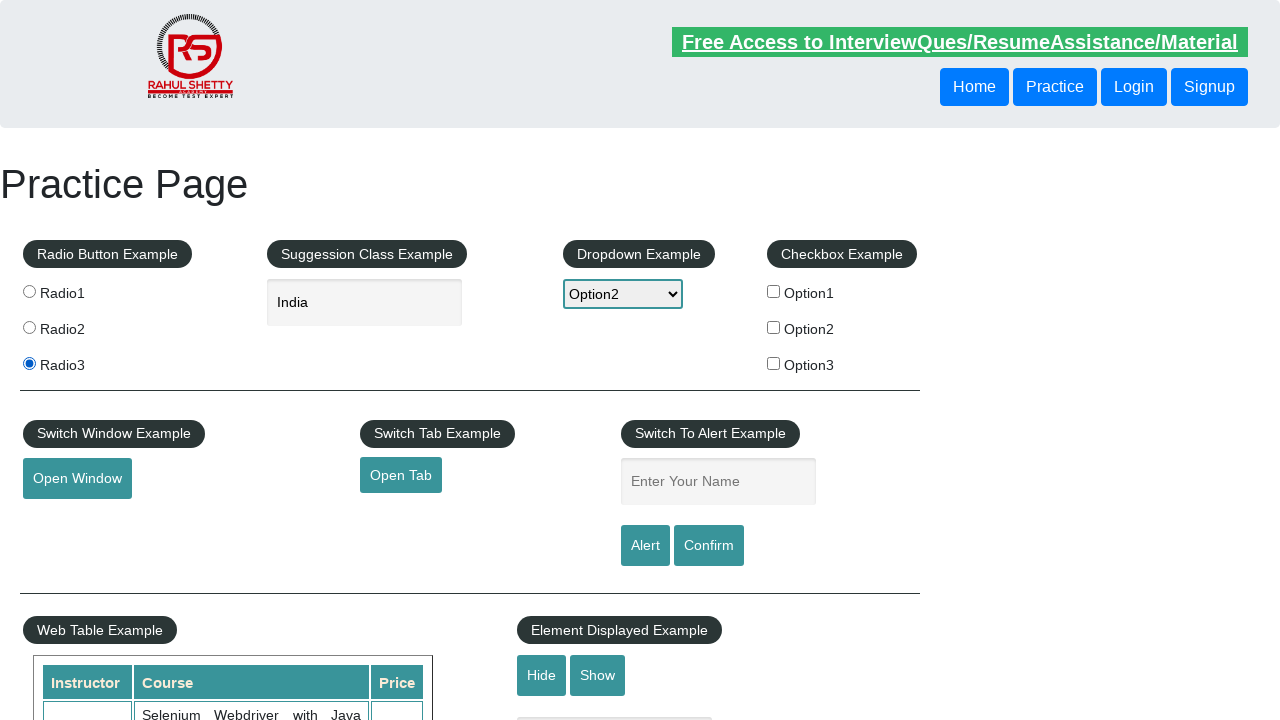